Tests adding specific grocery items (Mushroom, Pumpkin, Potato, Corn, Apple, Onion) to a shopping cart by iterating through the product list and clicking the add button for matching items.

Starting URL: https://rahulshettyacademy.com/seleniumPractise/#/

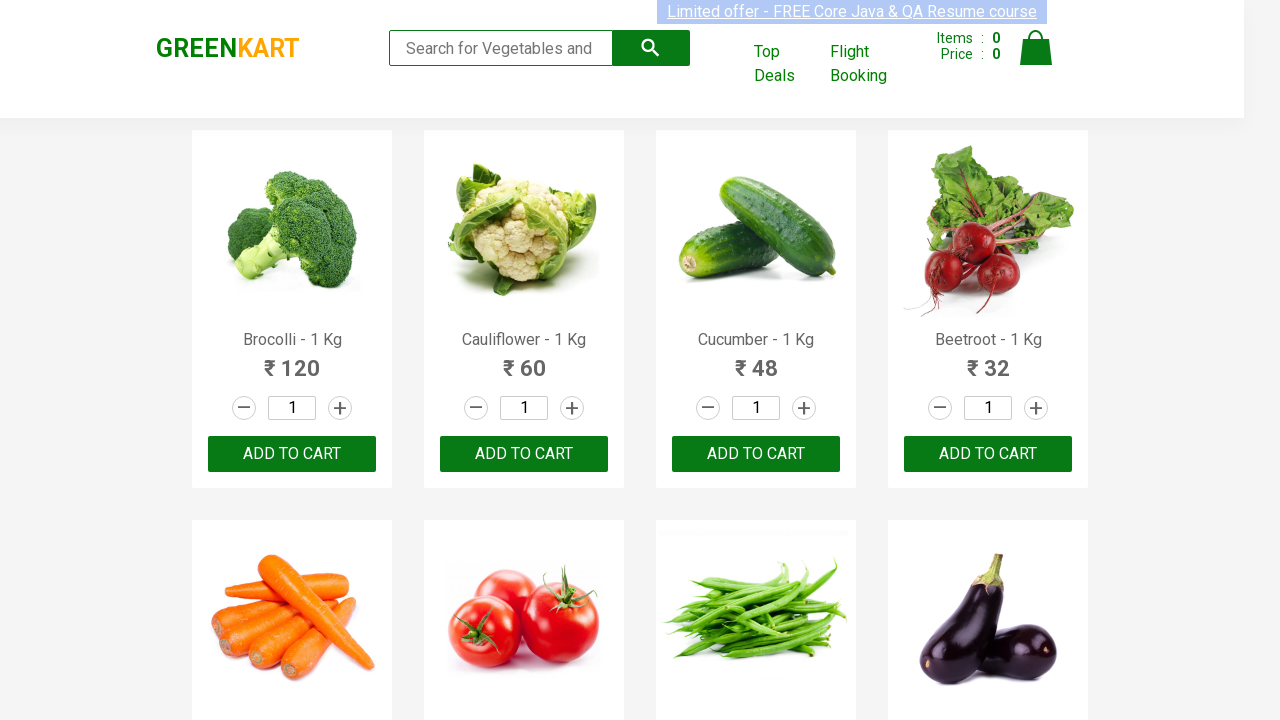

Waited for product list to load
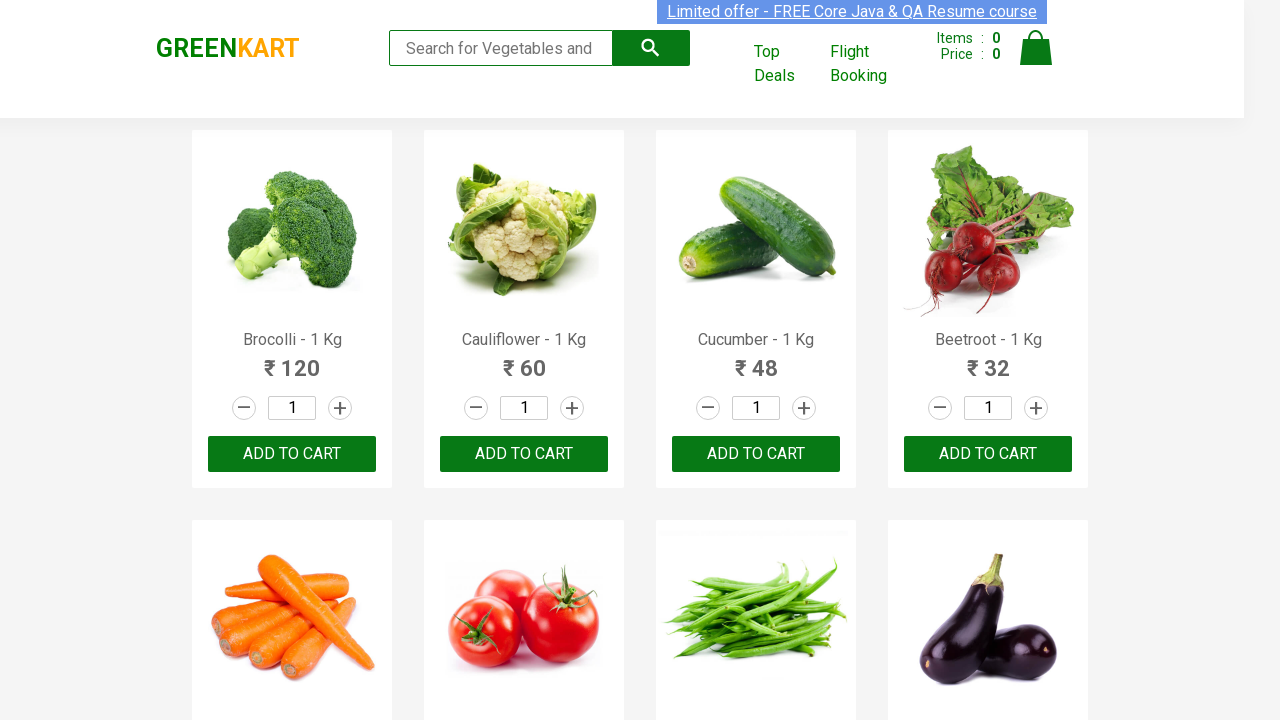

Retrieved all product elements from the page
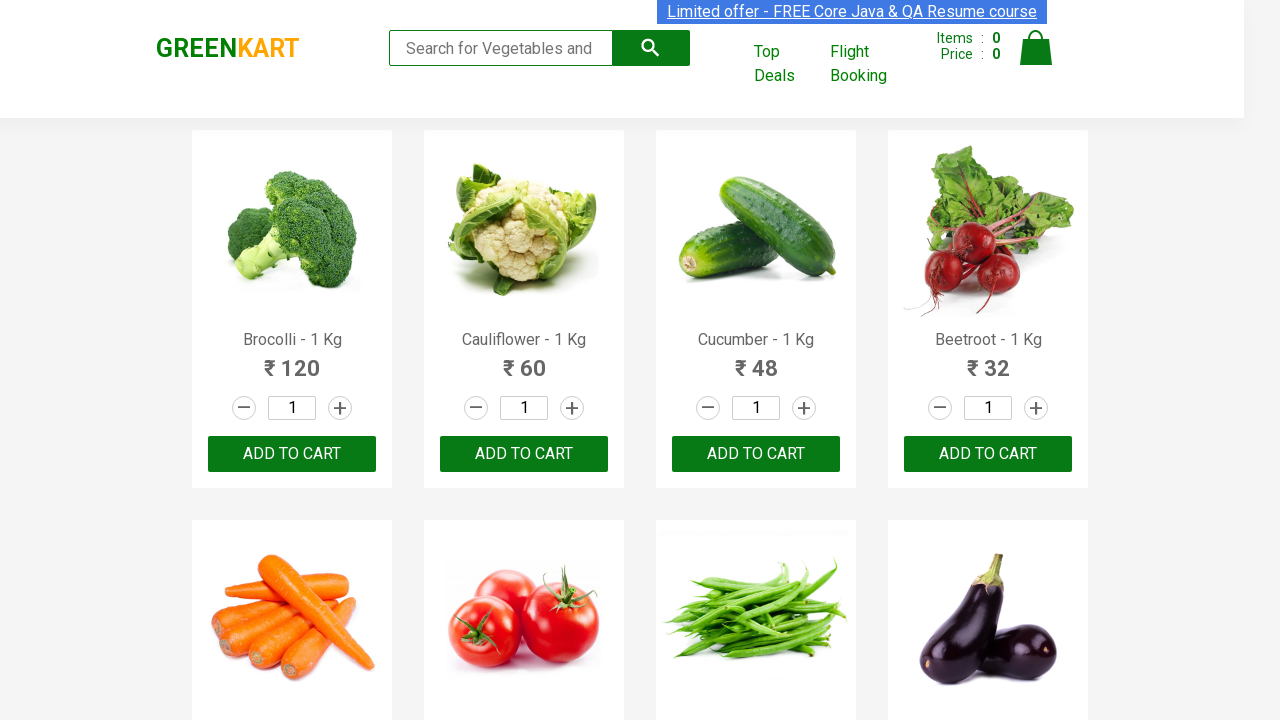

Added 'Mushroom' to cart at (524, 360) on xpath=//div[@class='product-action']/button >> nth=9
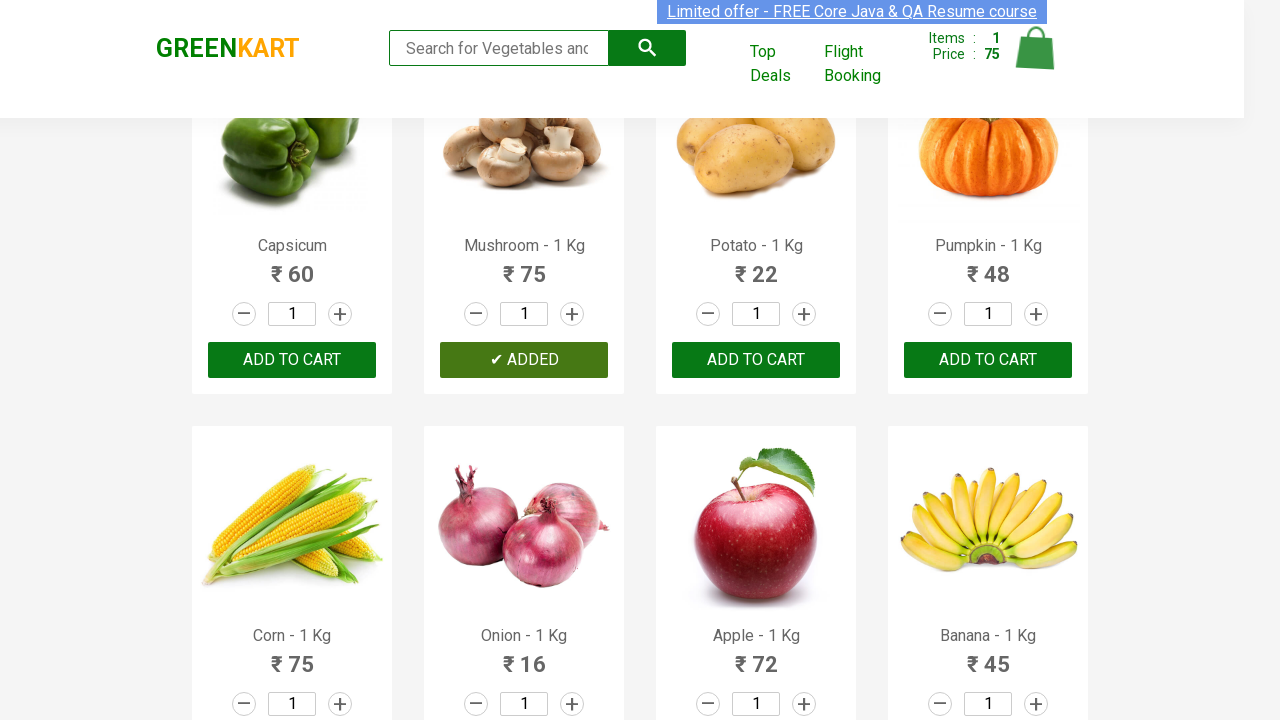

Added 'Potato' to cart at (756, 360) on xpath=//div[@class='product-action']/button >> nth=10
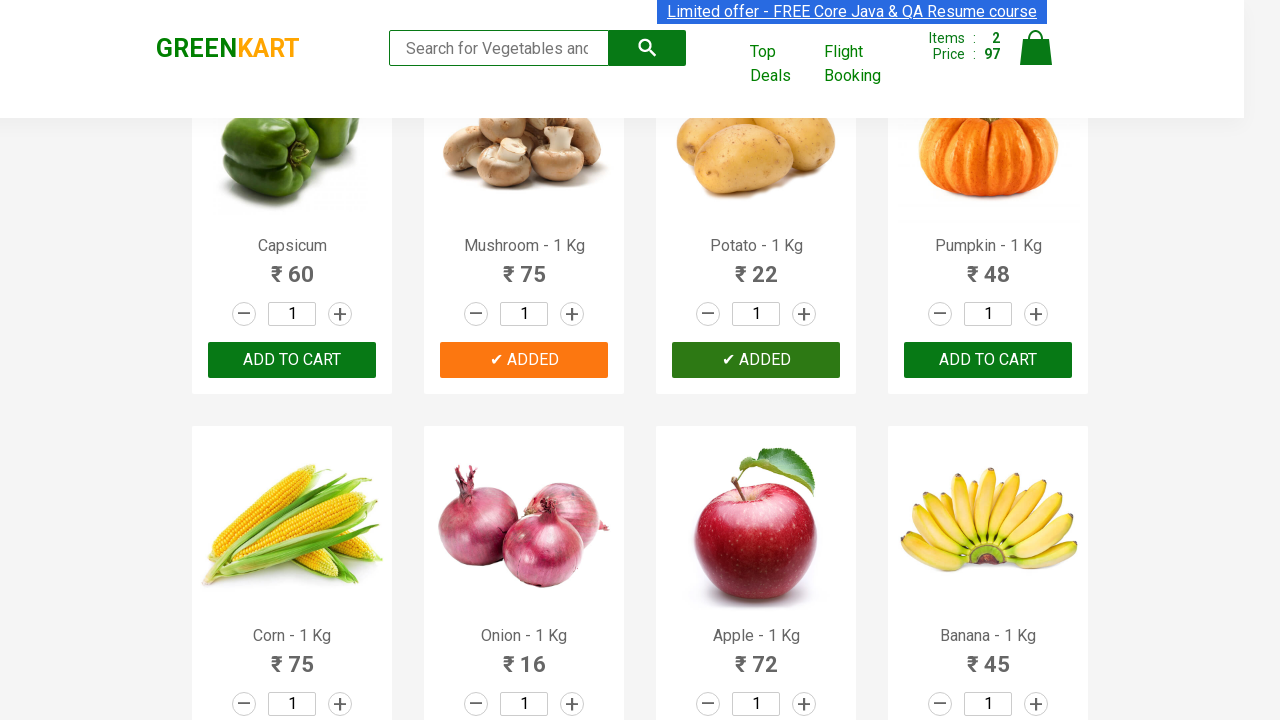

Added 'Pumpkin' to cart at (988, 360) on xpath=//div[@class='product-action']/button >> nth=11
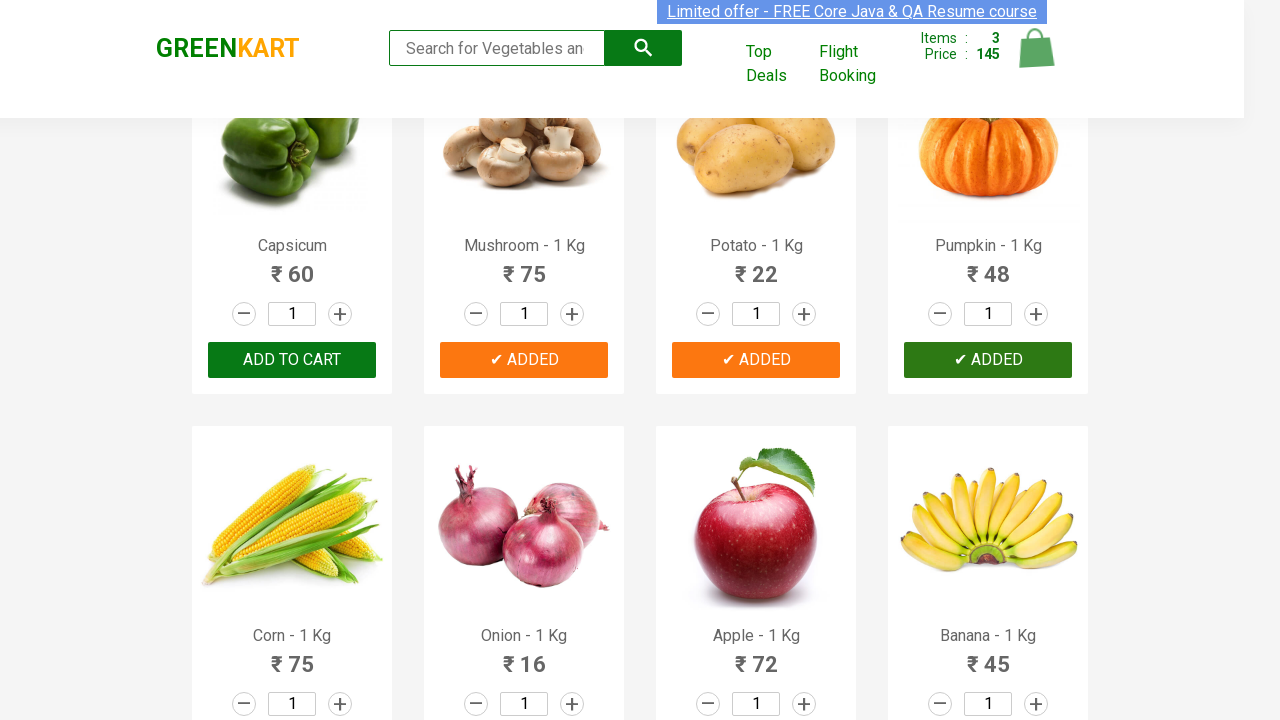

Added 'Corn' to cart at (292, 360) on xpath=//div[@class='product-action']/button >> nth=12
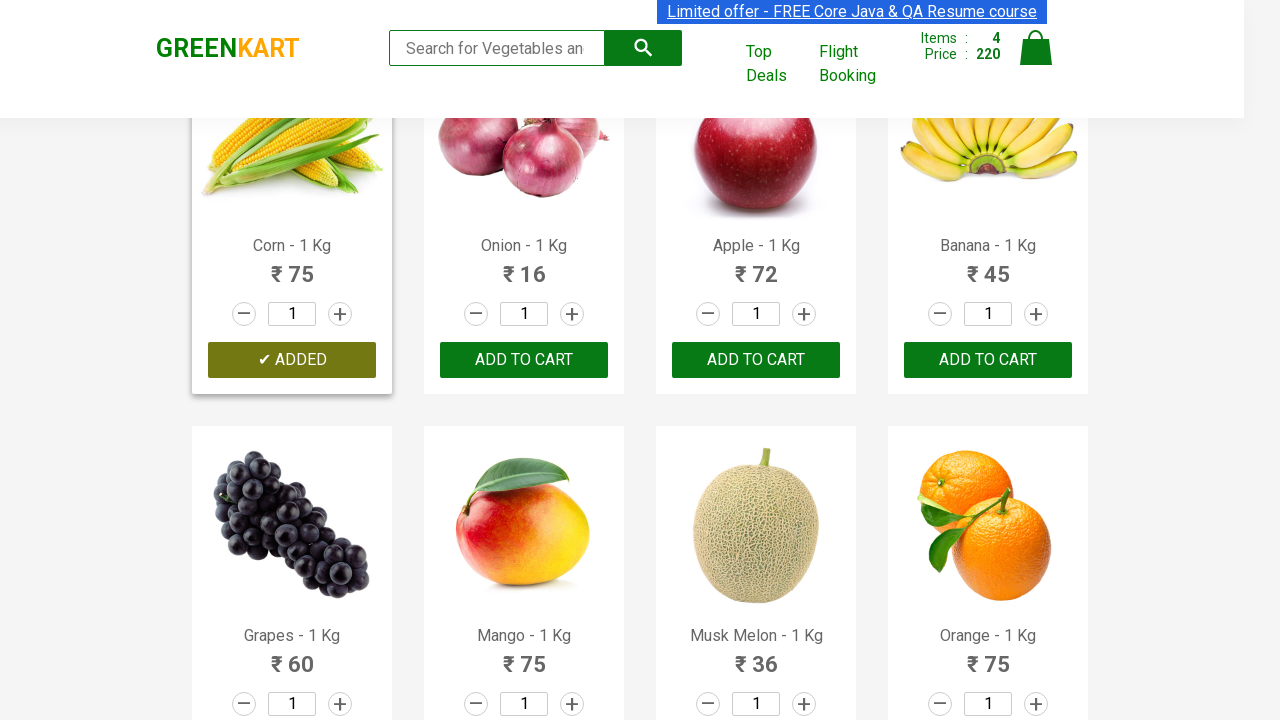

Added 'Onion' to cart at (524, 360) on xpath=//div[@class='product-action']/button >> nth=13
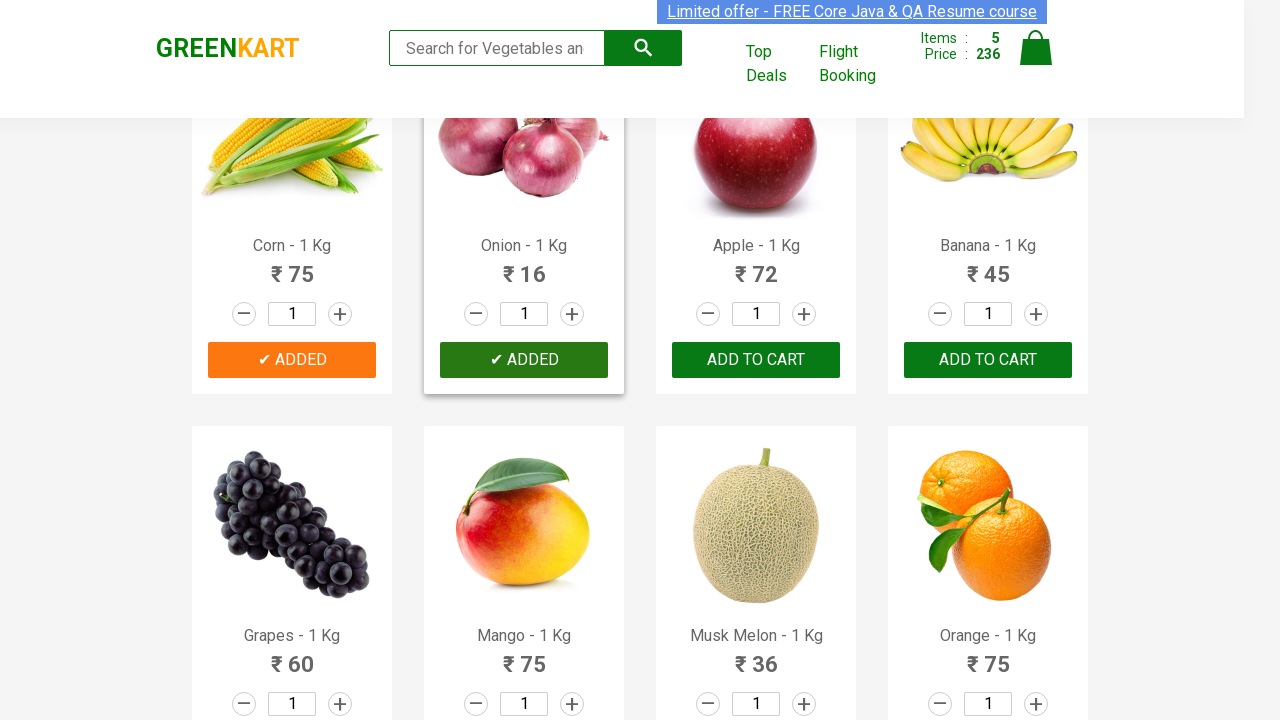

Added 'Apple' to cart at (756, 360) on xpath=//div[@class='product-action']/button >> nth=14
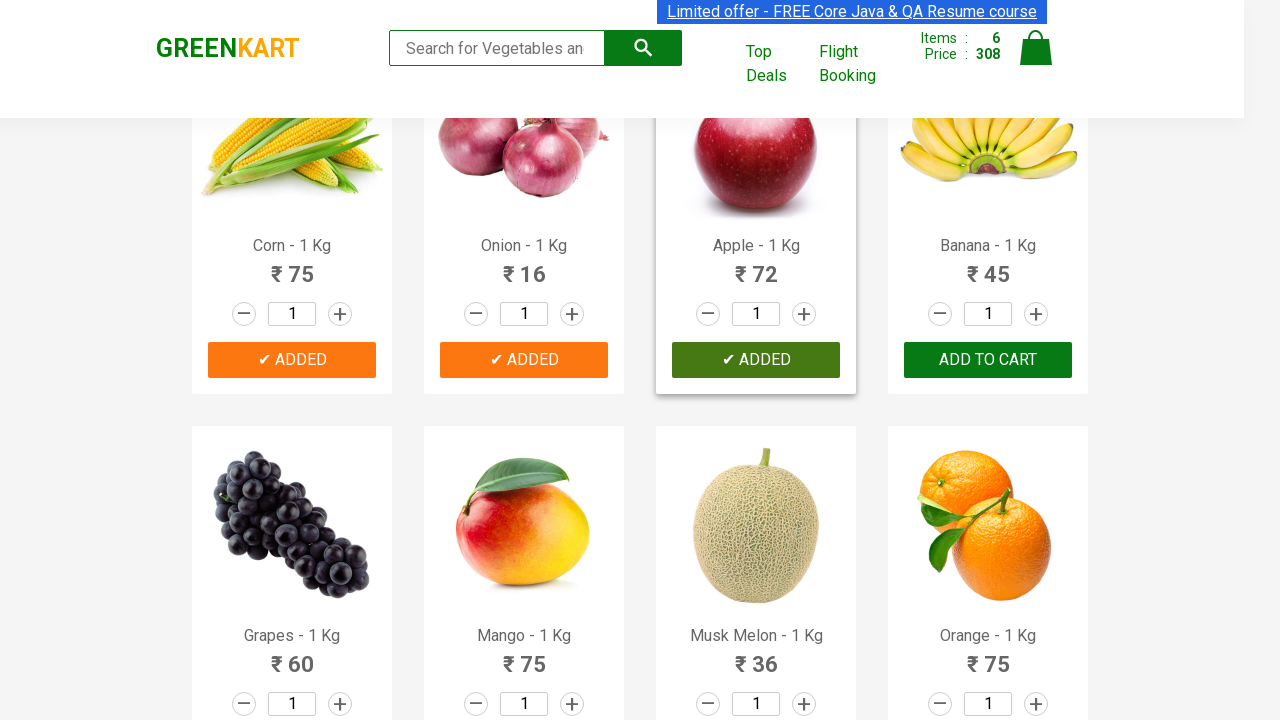

Successfully added all 6 items to cart
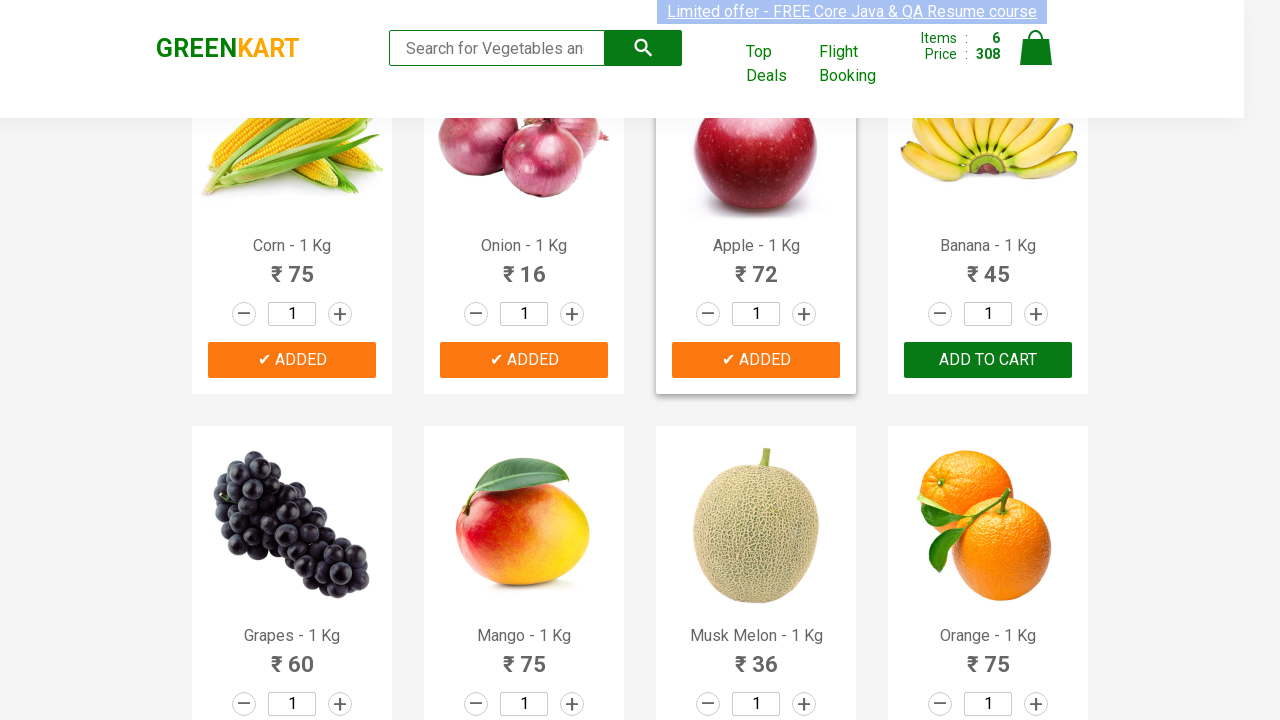

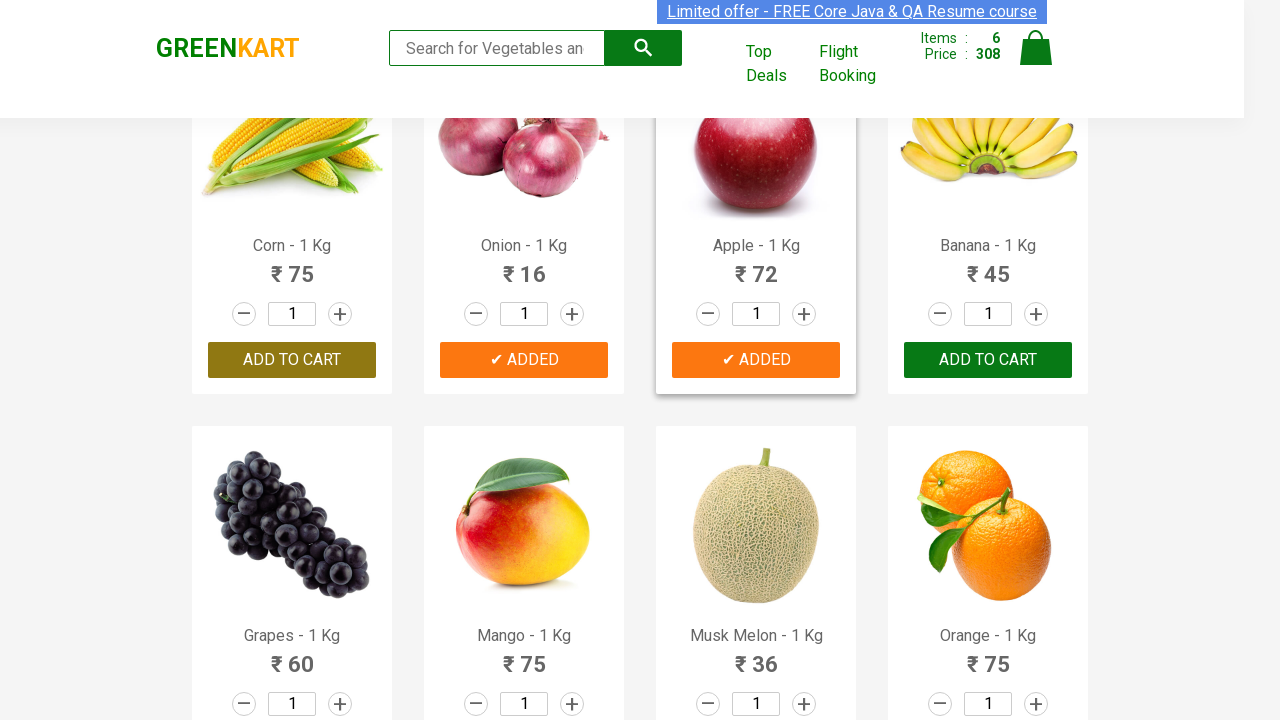